Tests right-click context menu functionality by performing a context click on a designated area, verifying the alert message, dismissing it, then clicking an external link and verifying the new page content.

Starting URL: https://the-internet.herokuapp.com/context_menu

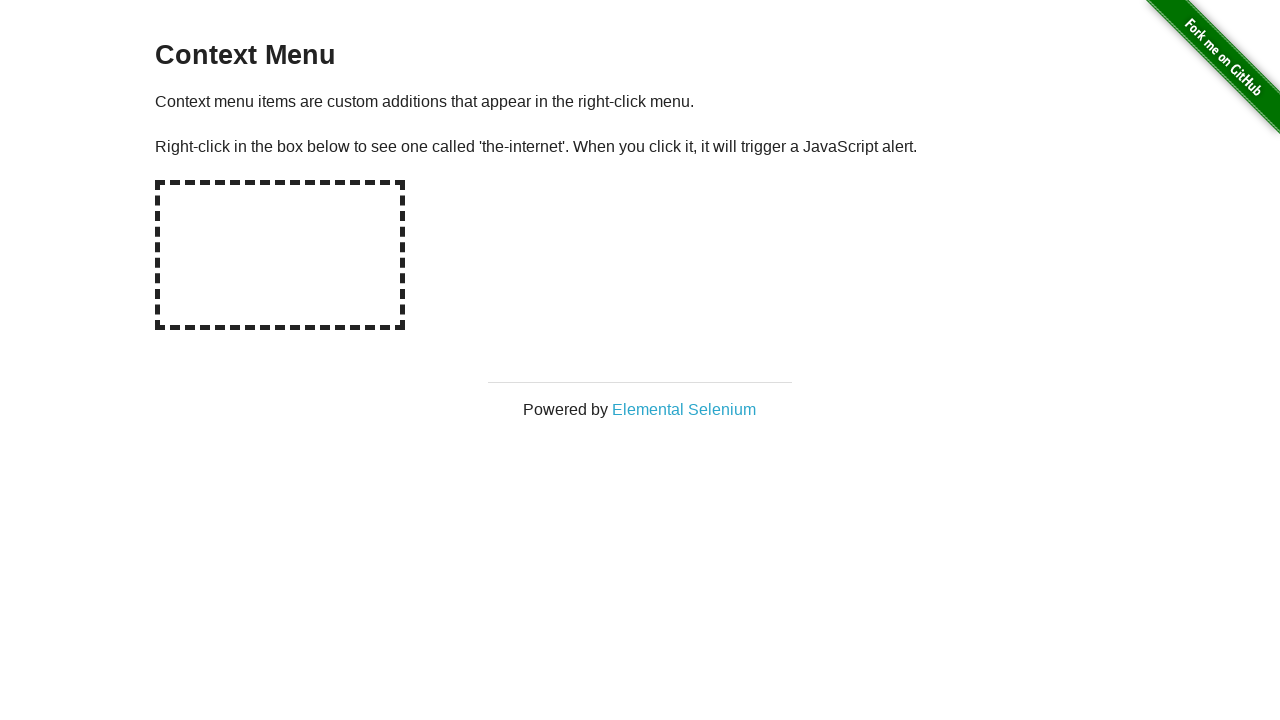

Right-clicked on the hot-spot area to trigger context menu at (280, 255) on #hot-spot
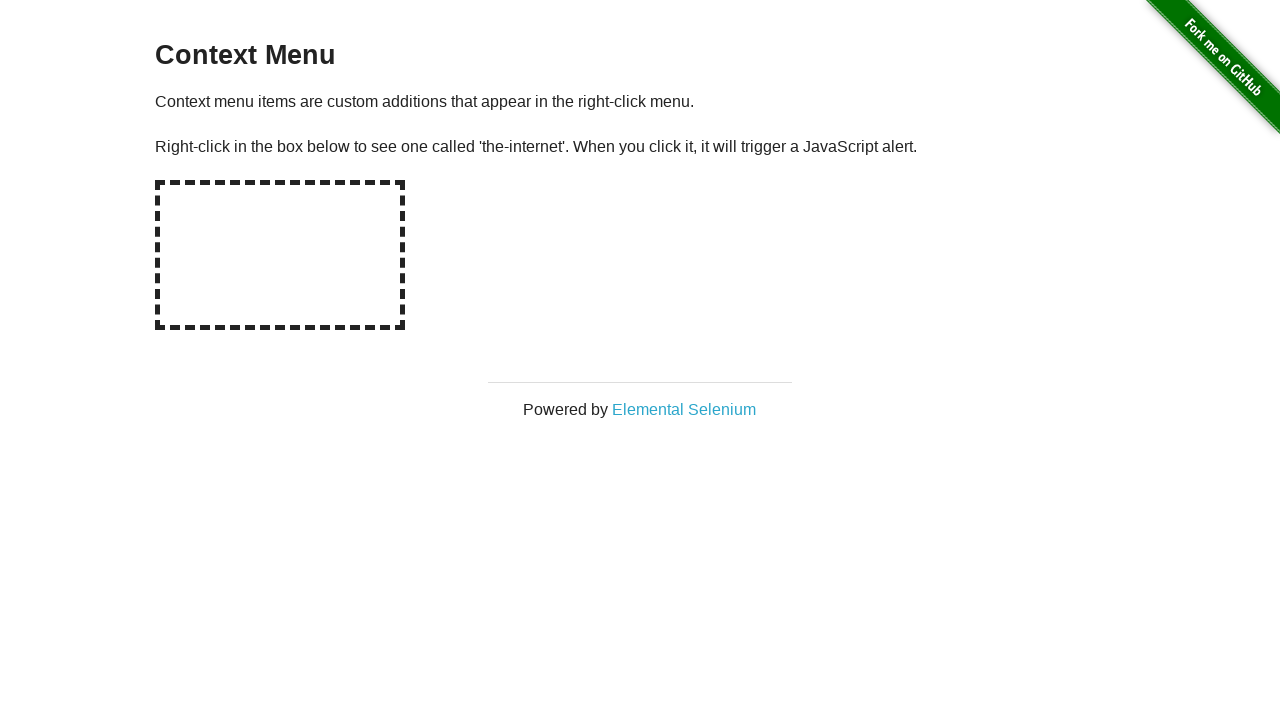

Set up dialog handler to accept alert with context menu message
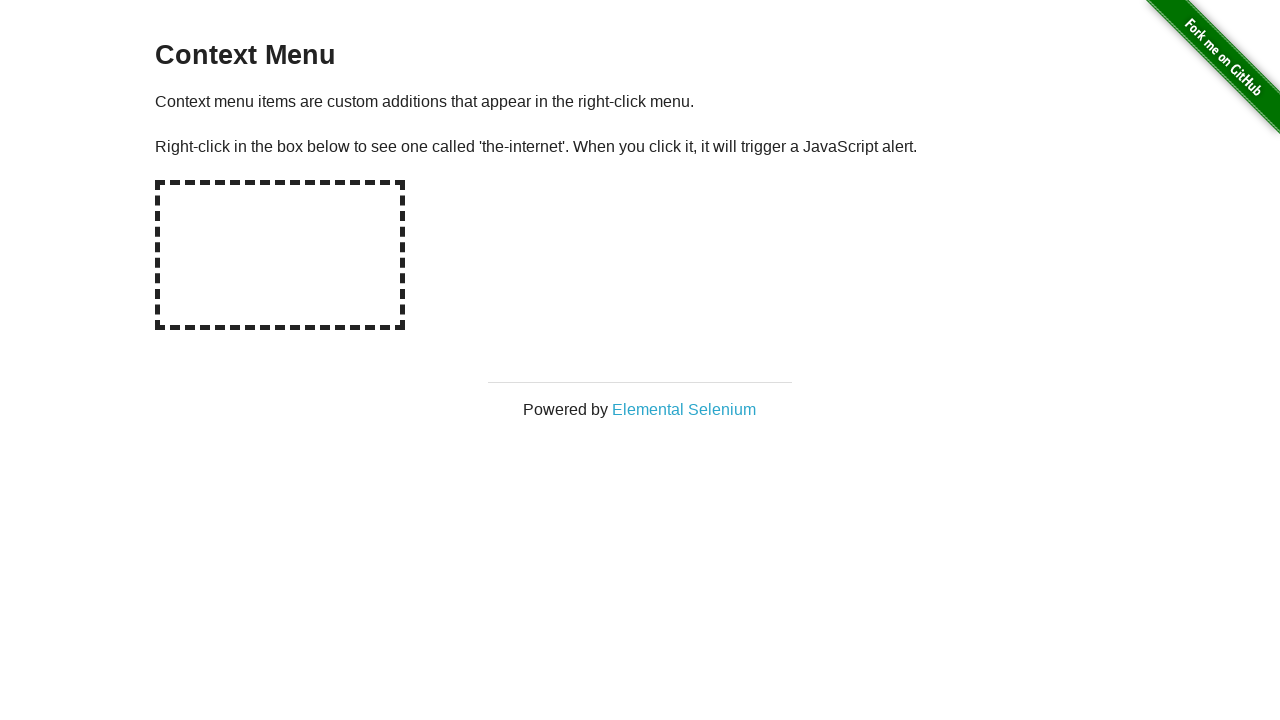

Waited for alert dialog to be processed
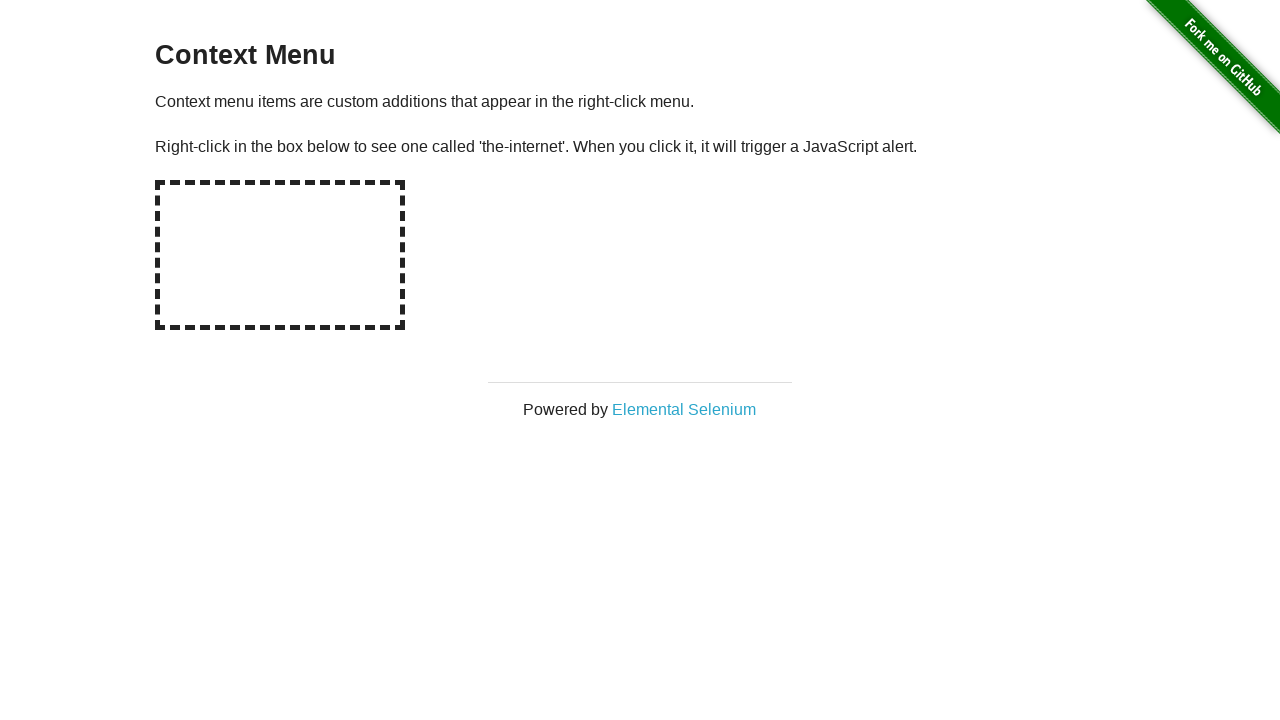

Clicked on 'Elemental Selenium' link which opens in a new tab at (684, 409) on text=Elemental Selenium
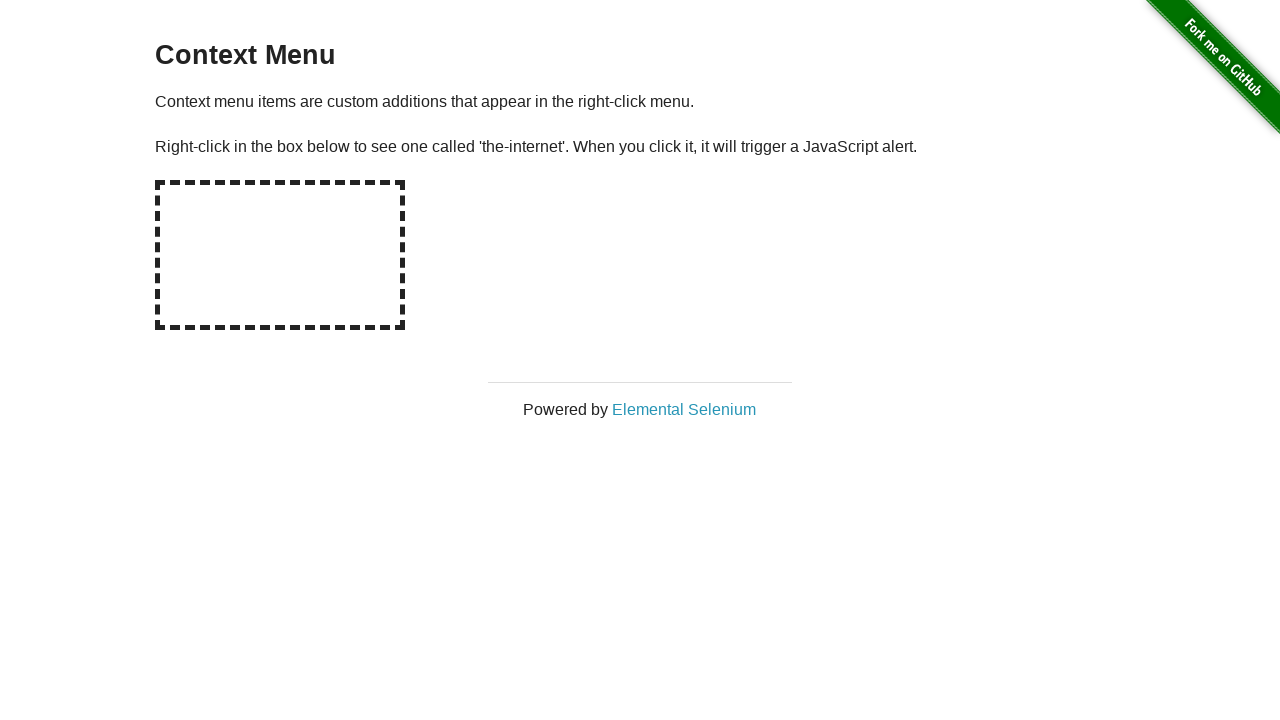

New page loaded and ready
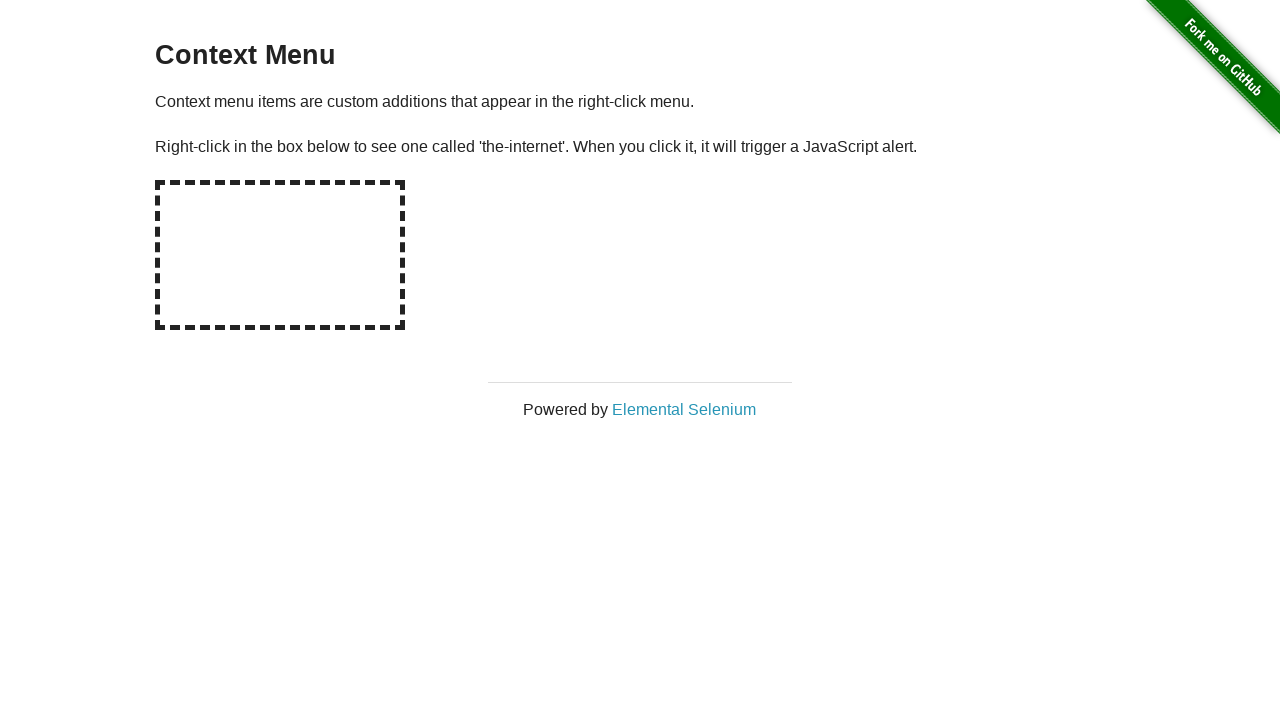

Verified that h1 element is present on the new page
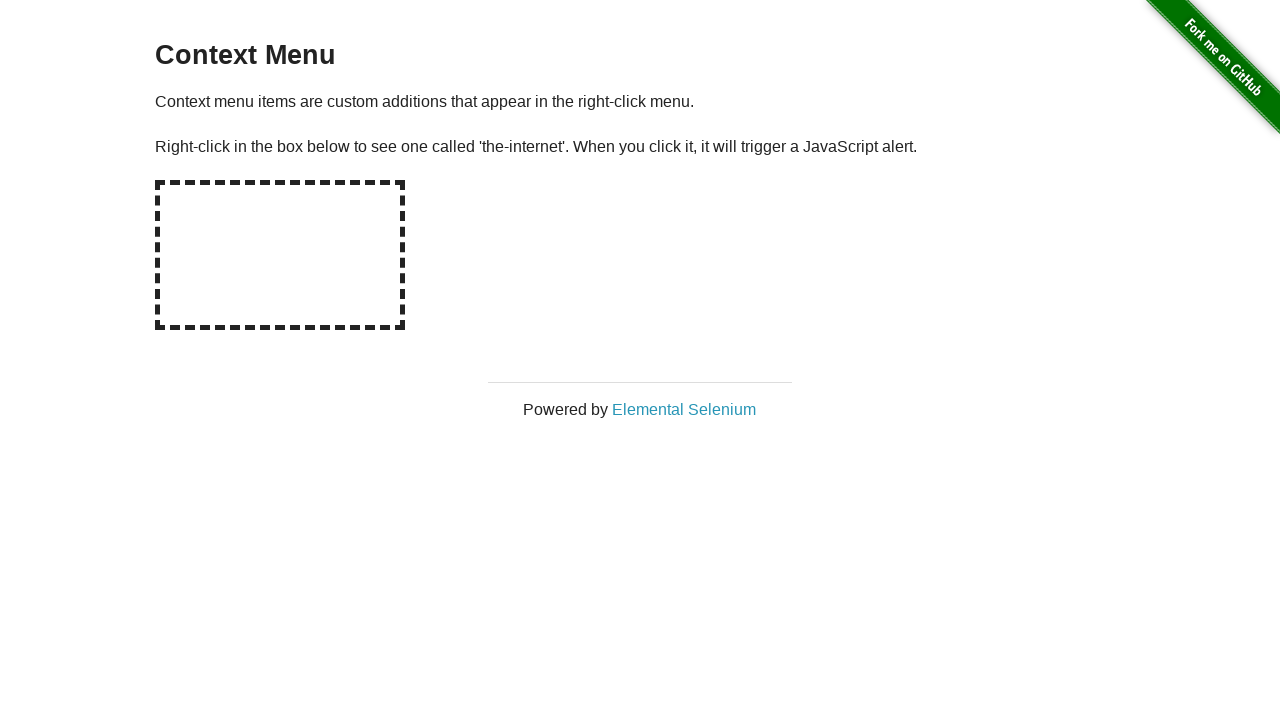

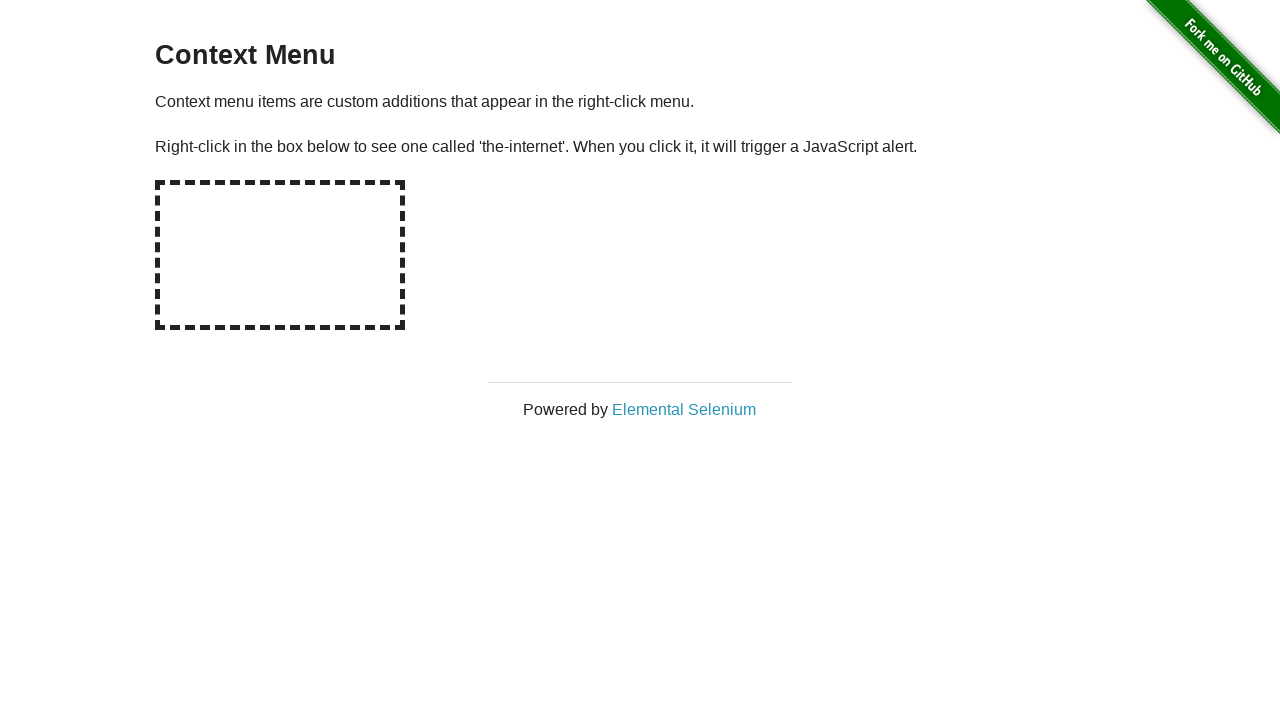